Tests hover action by hovering over an element and clicking a revealed submenu item

Starting URL: https://rahulshettyacademy.com/AutomationPractice/

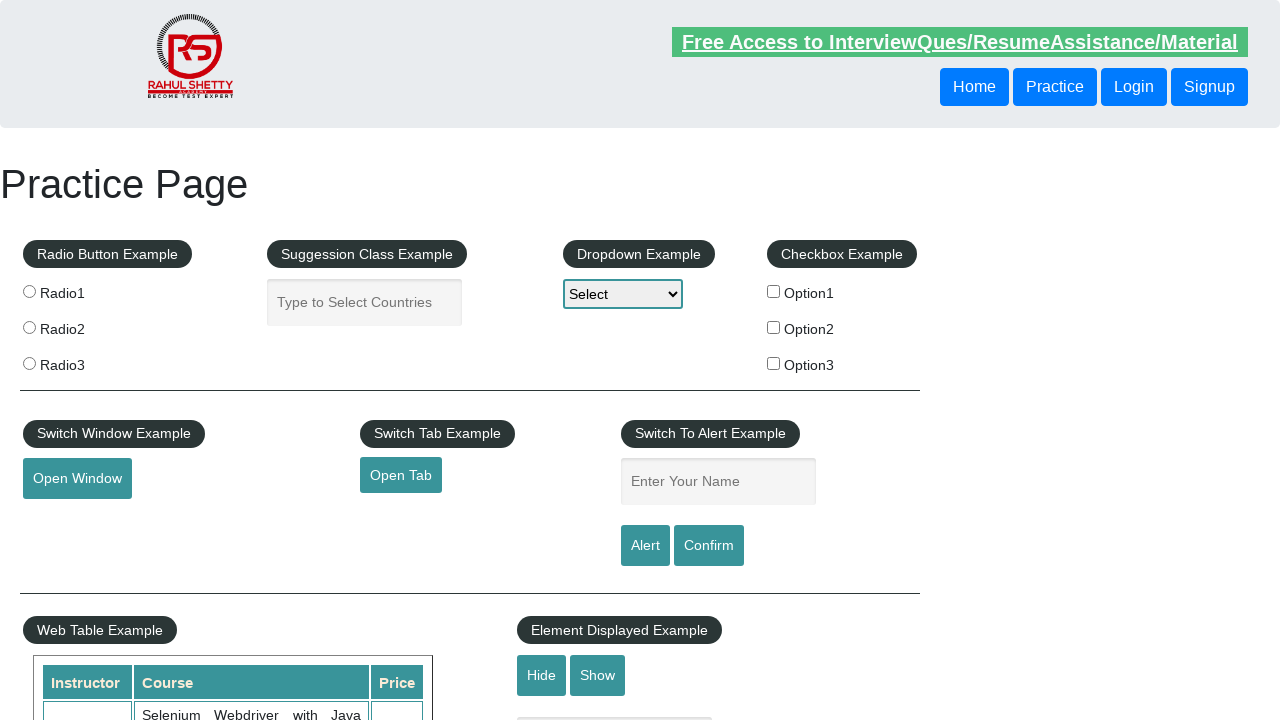

Scrolled hover button into view
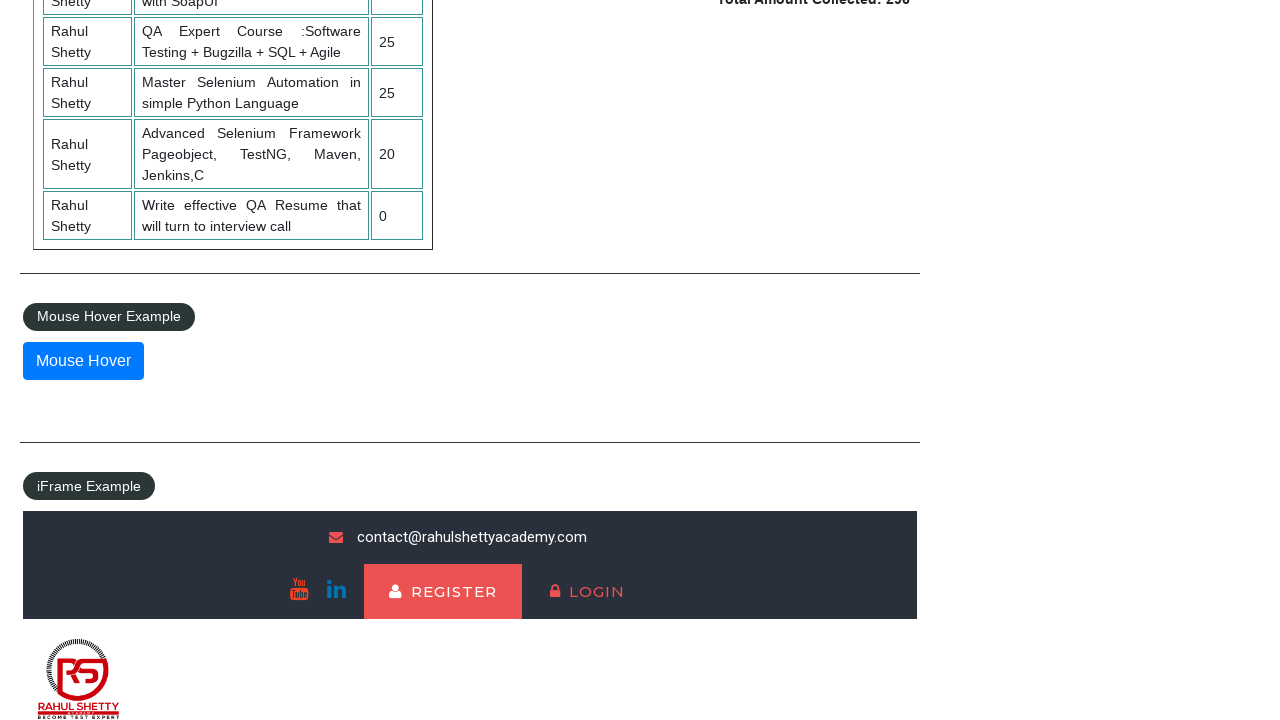

Hovered over the hover button to reveal submenu at (83, 361) on button#mousehover
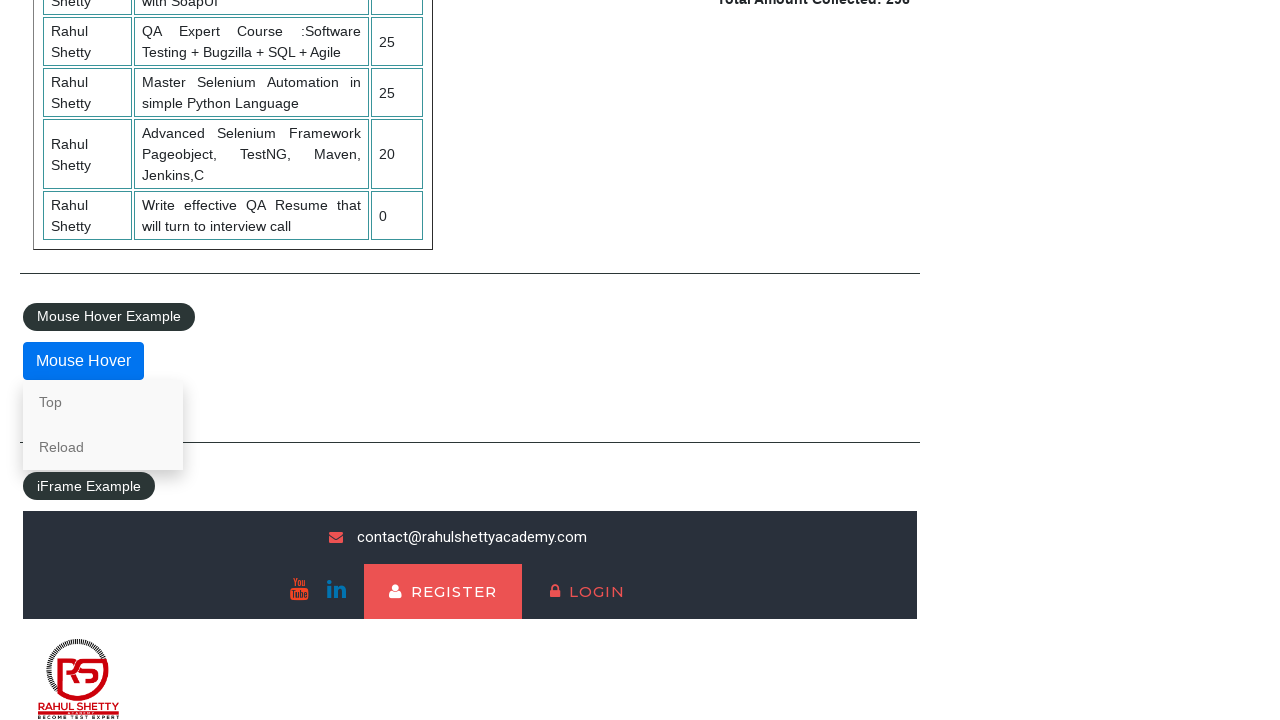

Clicked the first submenu item revealed by hover at (103, 402) on xpath=/html/body/div[4]/div/fieldset/div/div/a[1]
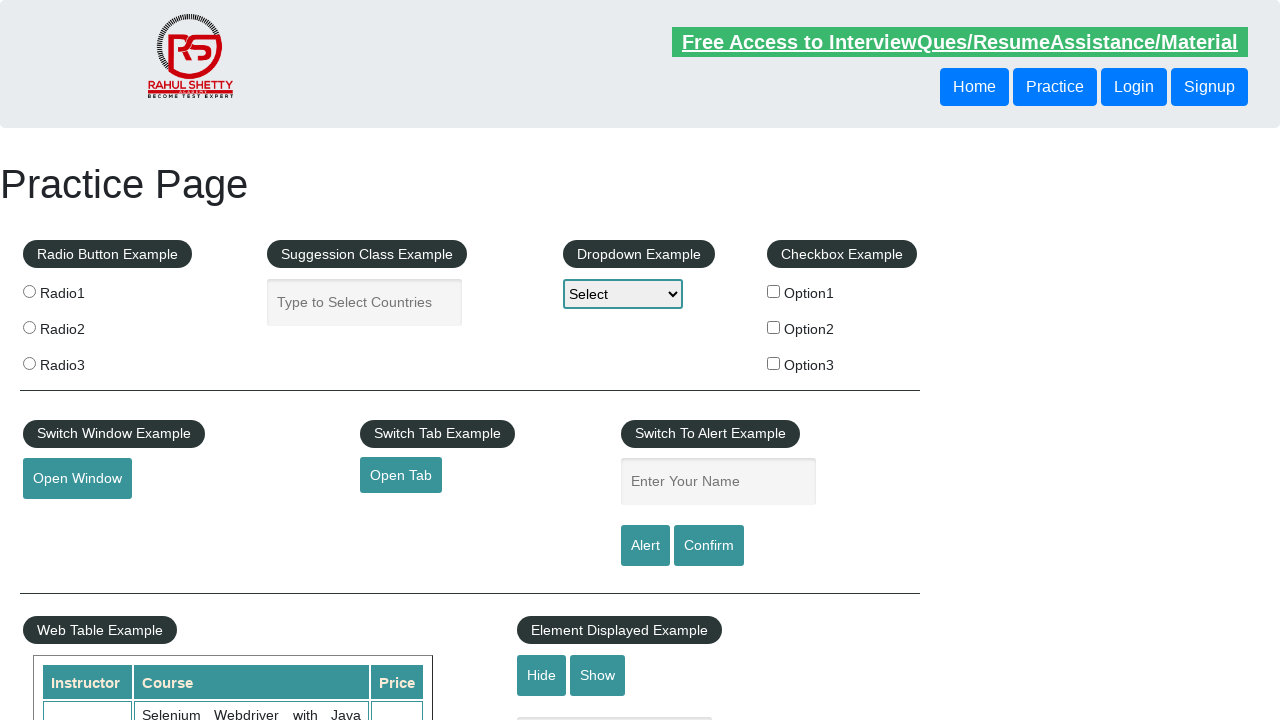

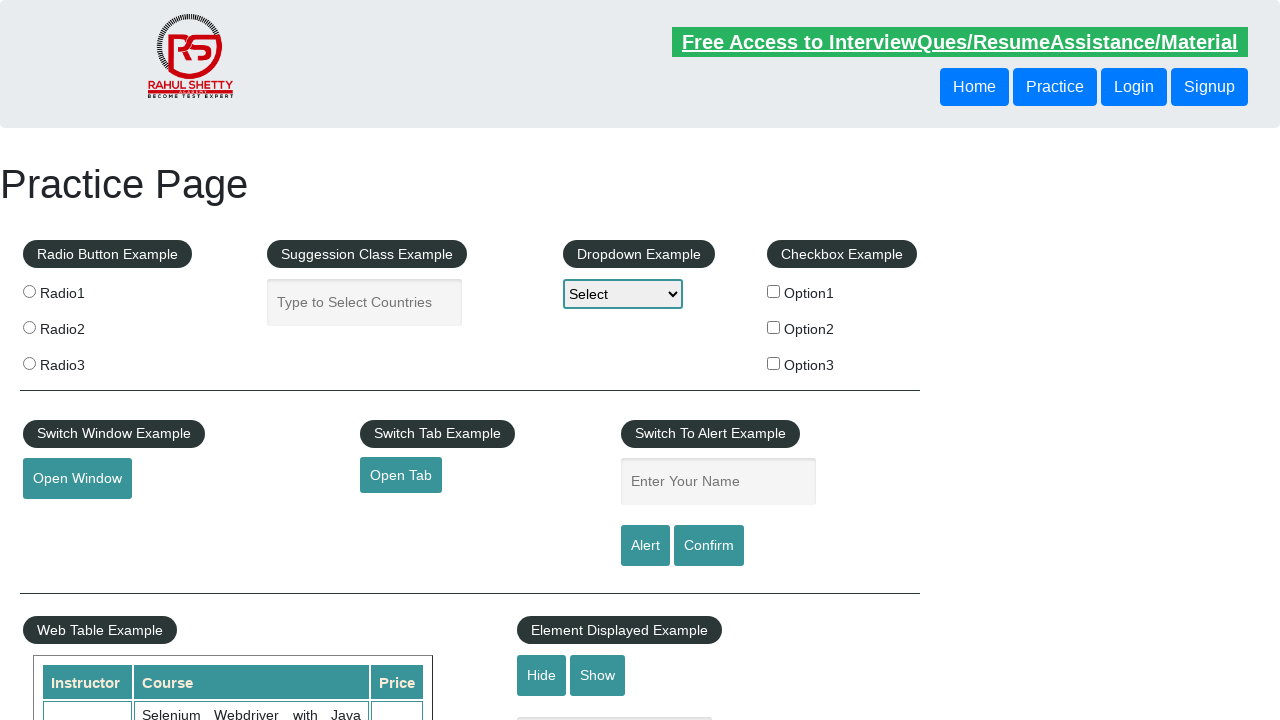